Tests dynamic loading by clicking the Start button and verifying that "Hello World!" text appears after the loading completes

Starting URL: https://automationfc.github.io/dynamic-loading/

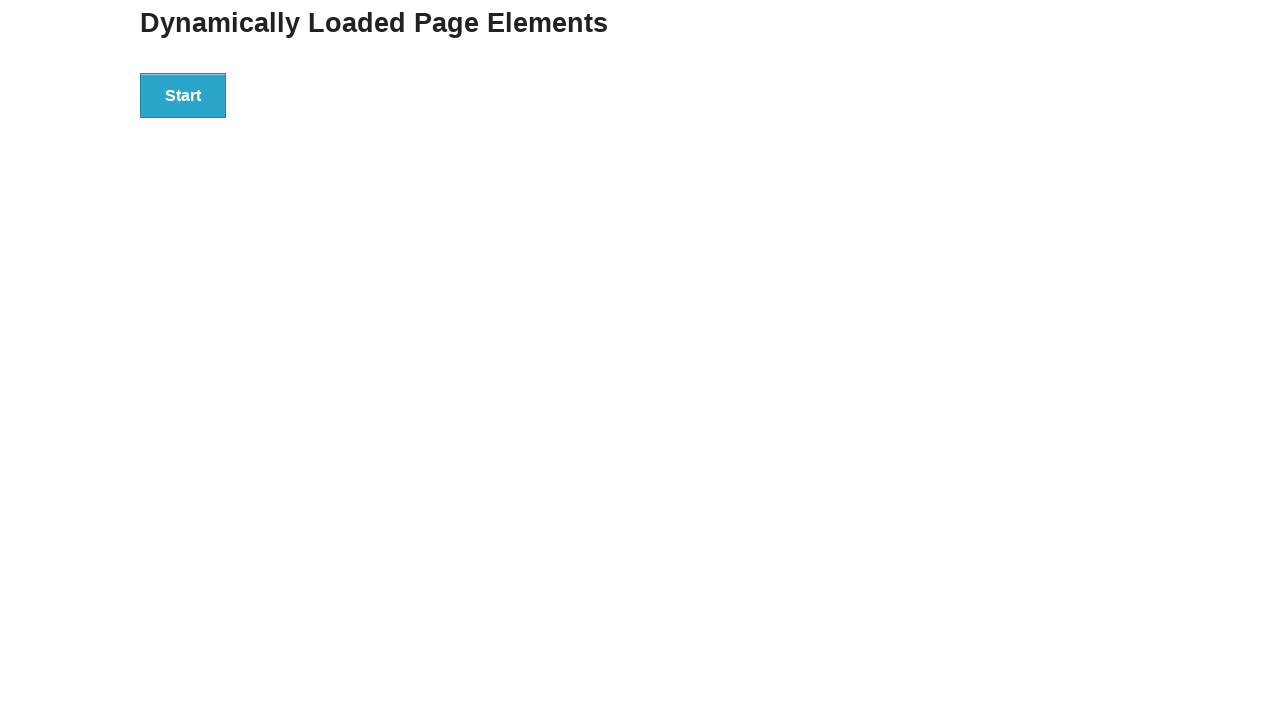

Clicked the Start button to initiate dynamic loading at (183, 95) on xpath=//button[text()='Start']
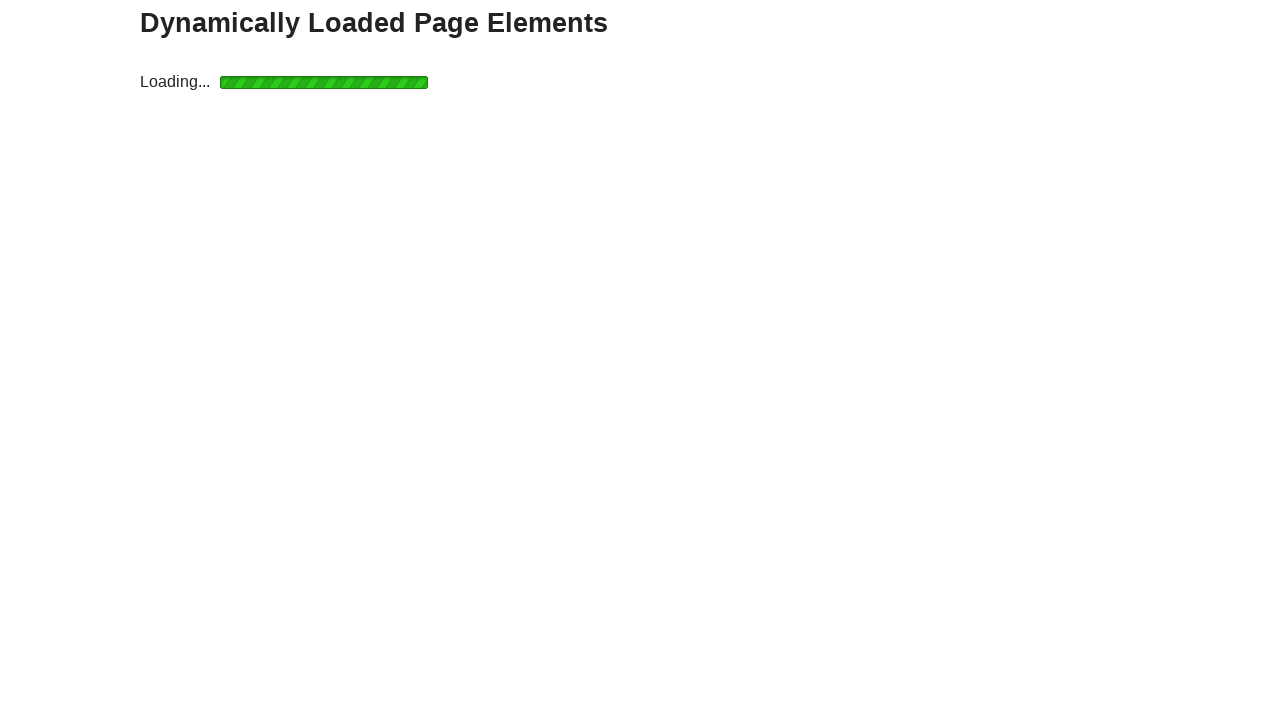

Waited for the finish element to load after dynamic content appeared
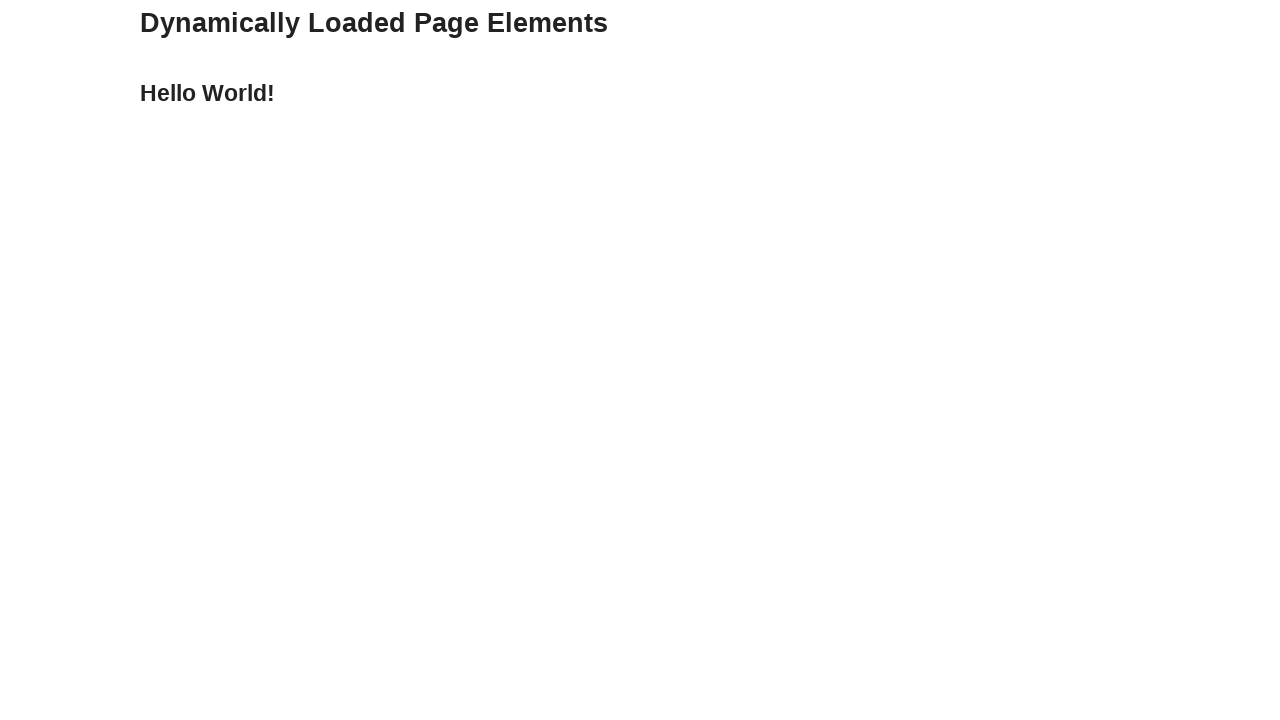

Retrieved text content from finish element: 'Hello World!'
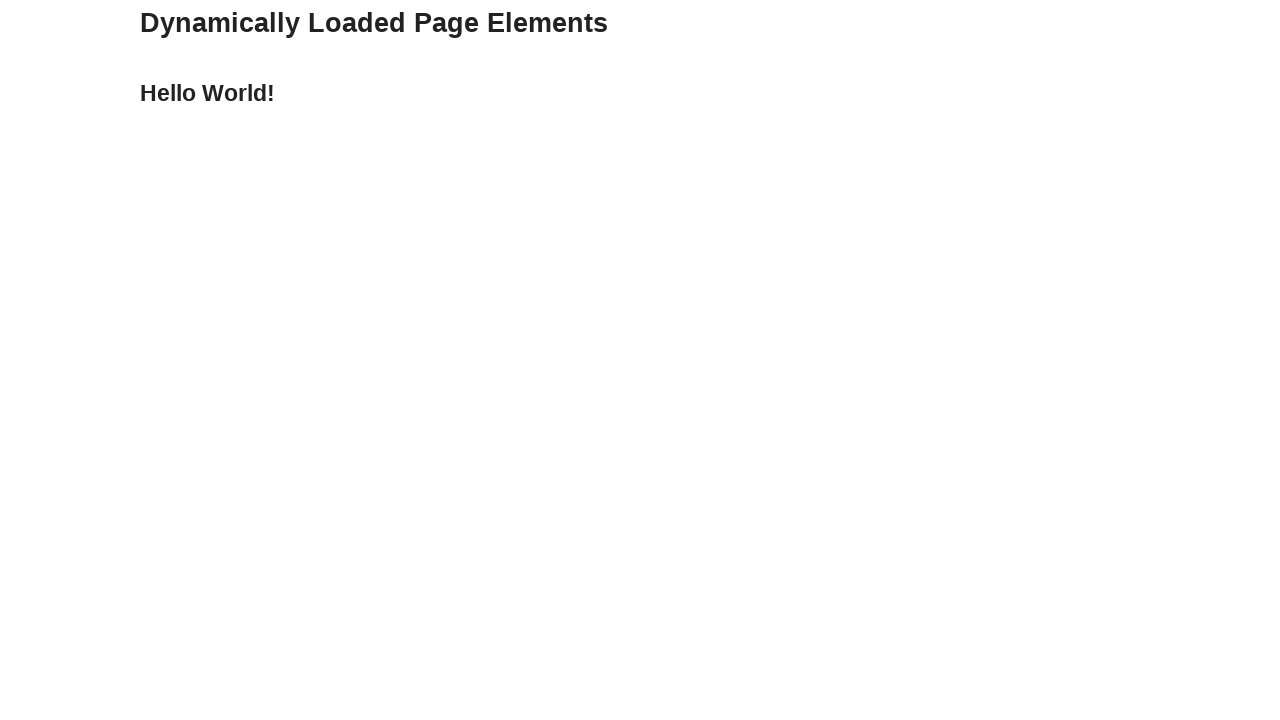

Verified that 'Hello World!' text appeared after loading completed
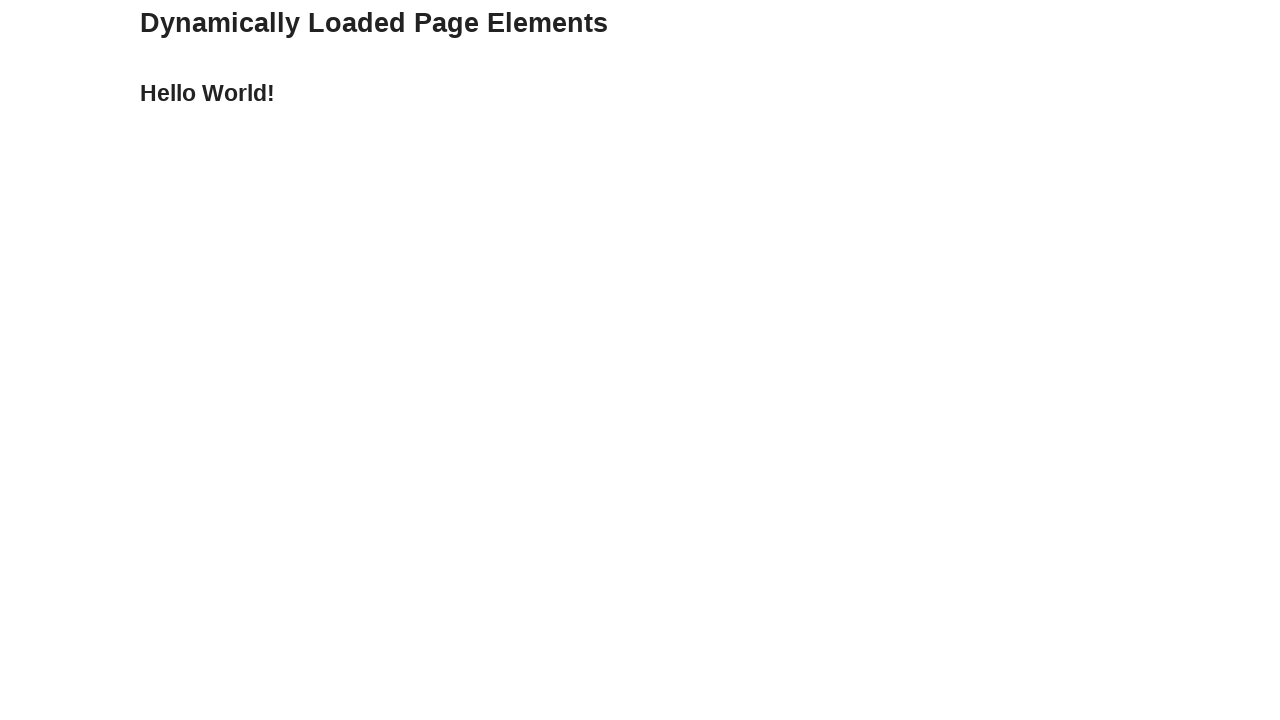

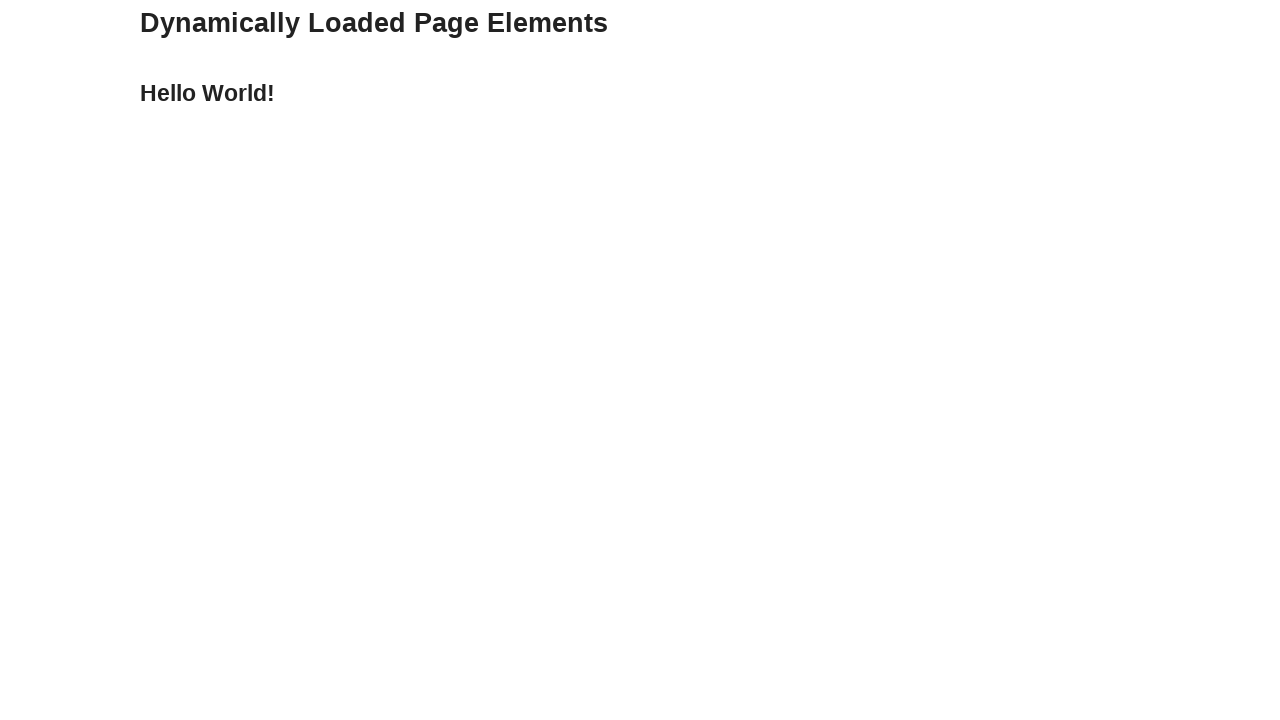